Tests that name with only spaces is rejected in the registration form

Starting URL: https://davi-vert.vercel.app/index.html

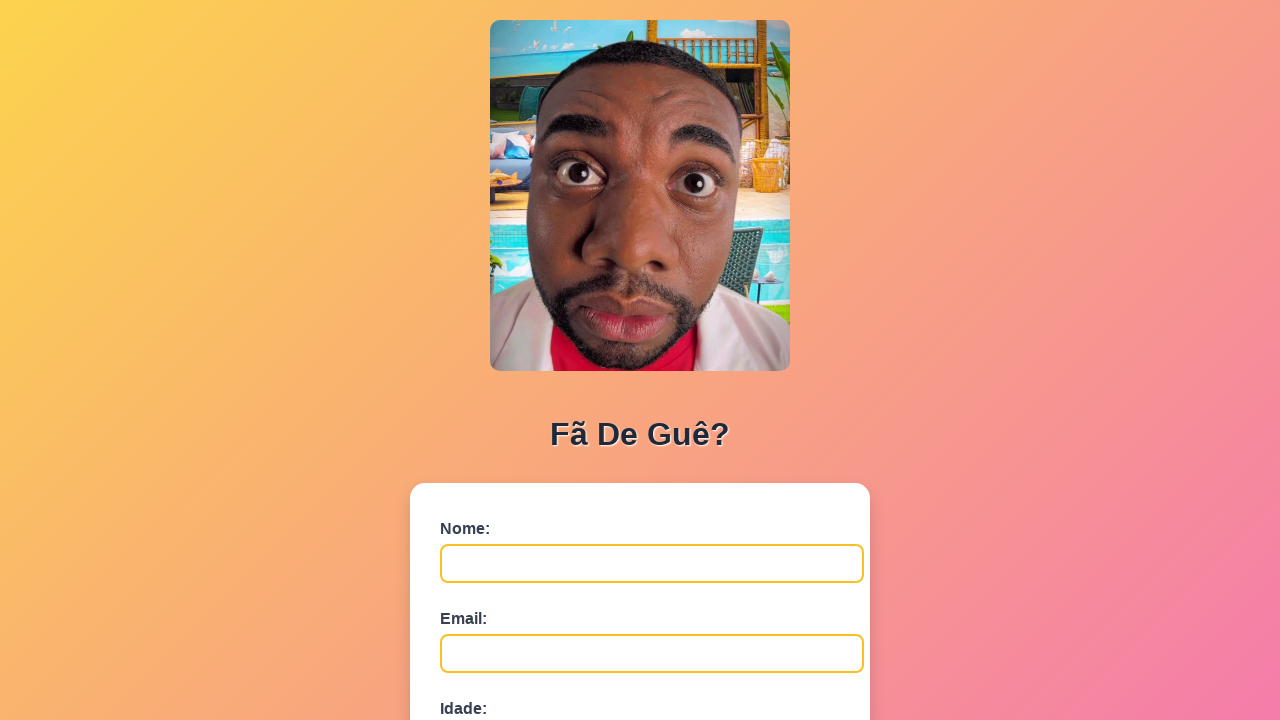

Navigated to registration form page
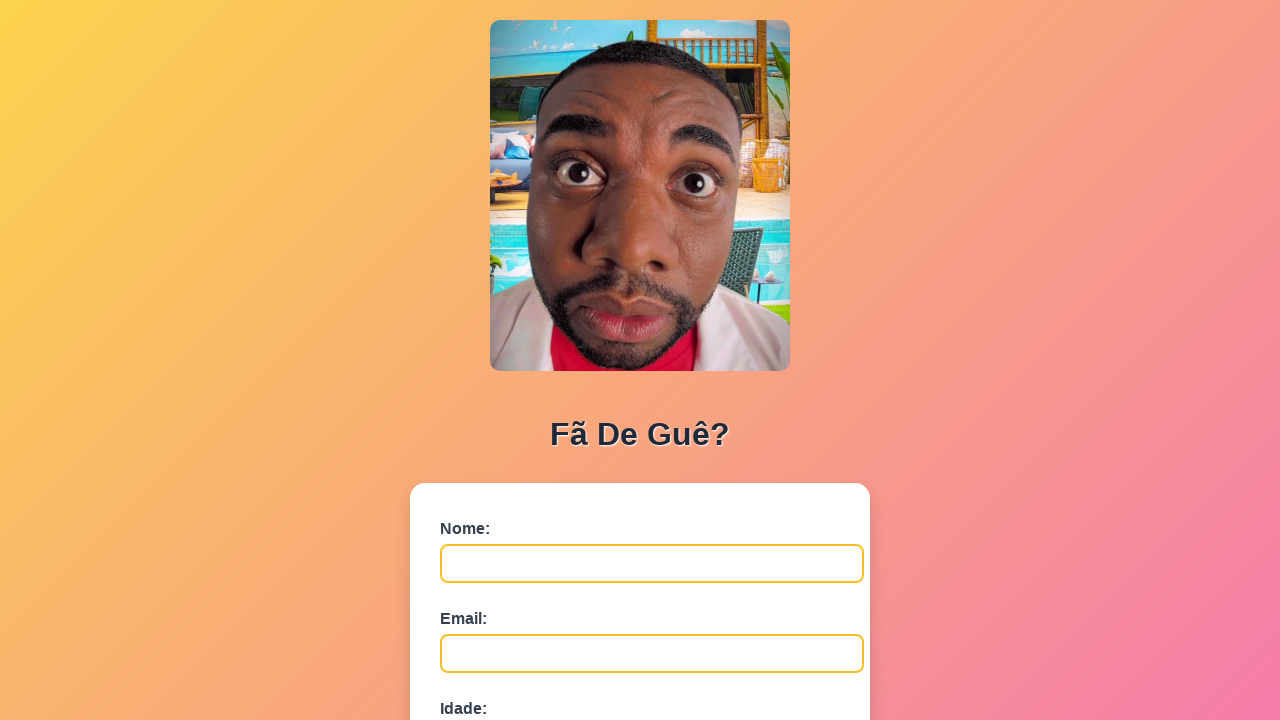

Cleared localStorage
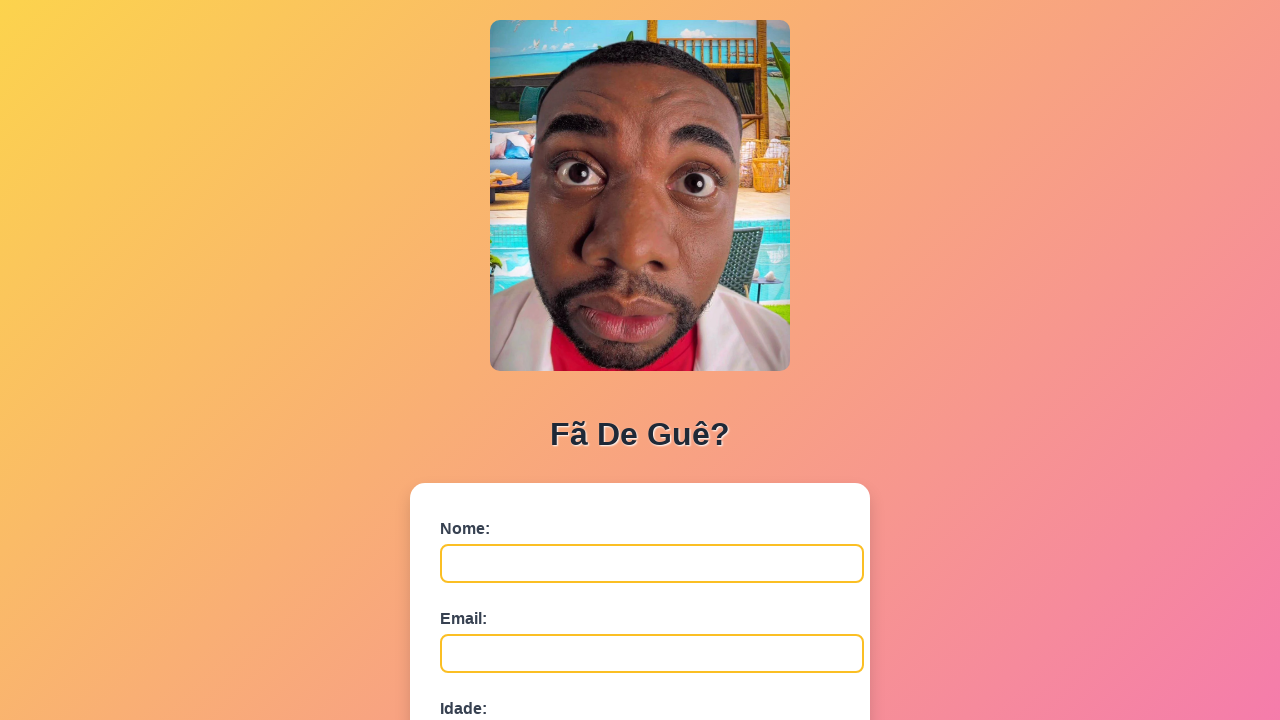

Filled name field with only spaces on #nome
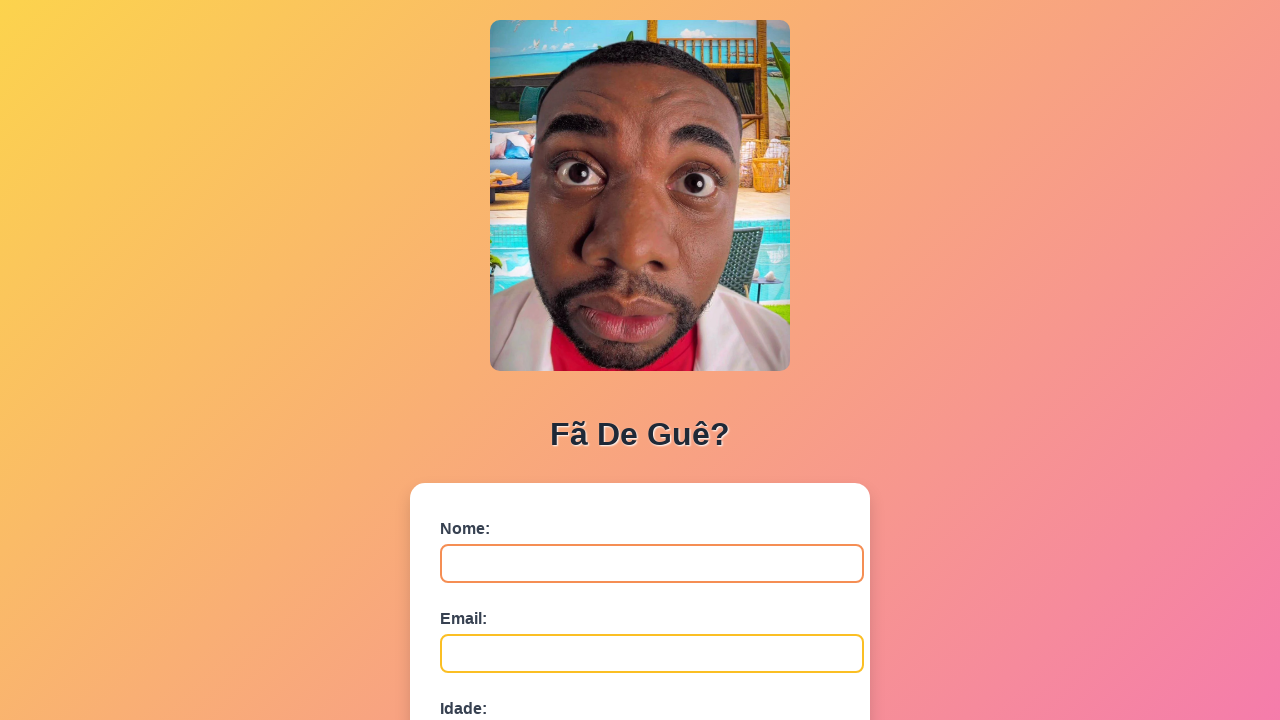

Filled email field with 'espacos.teste@example.com' on #email
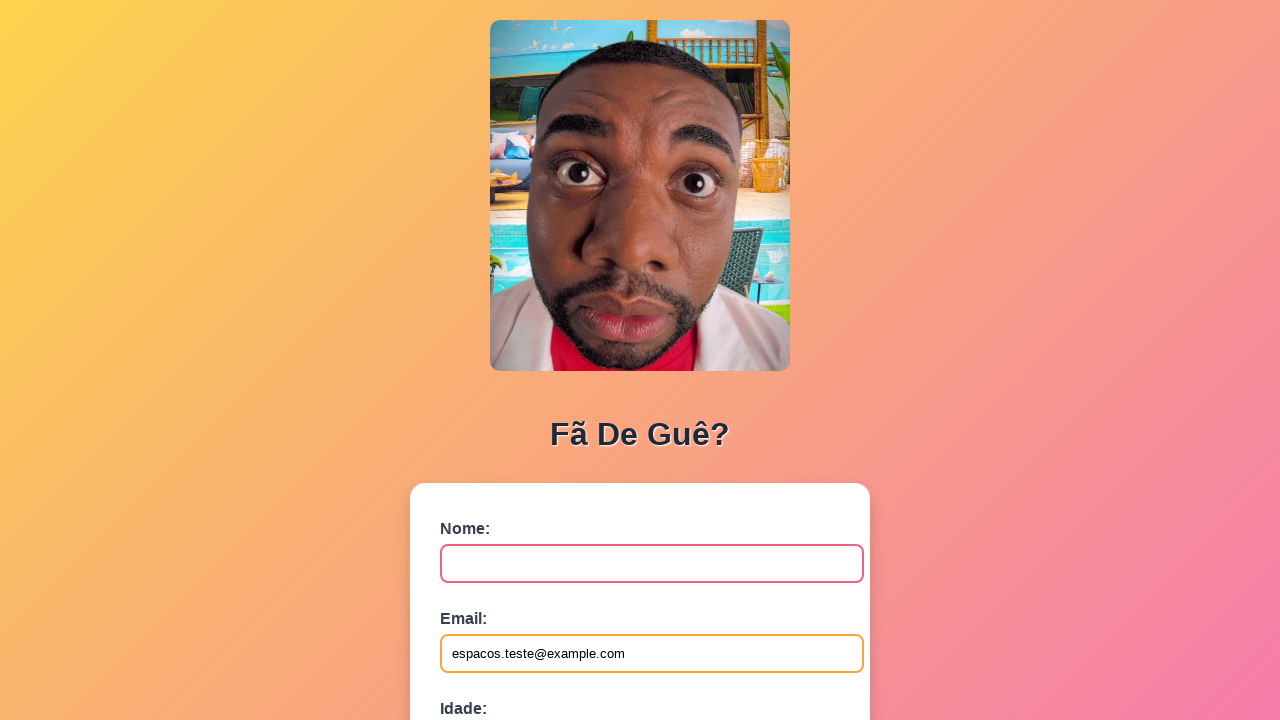

Filled age field with '30' on #idade
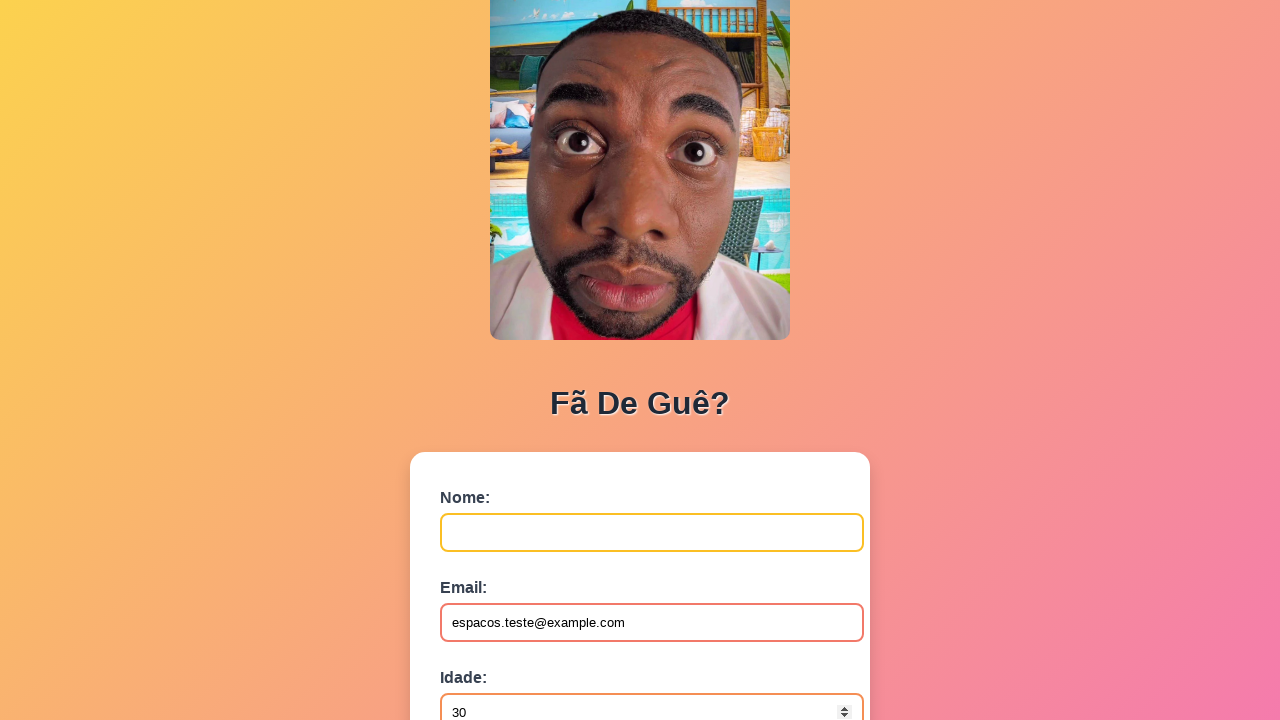

Clicked submit button to submit registration form at (490, 569) on button[type='submit']
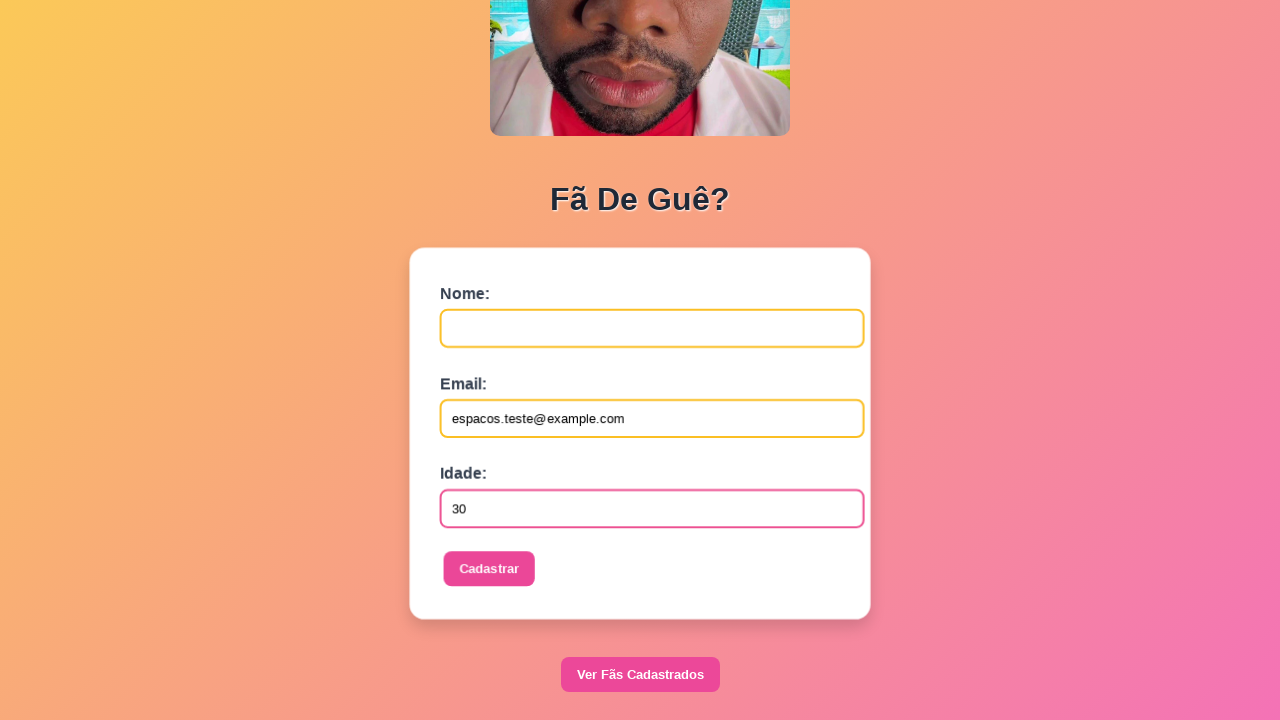

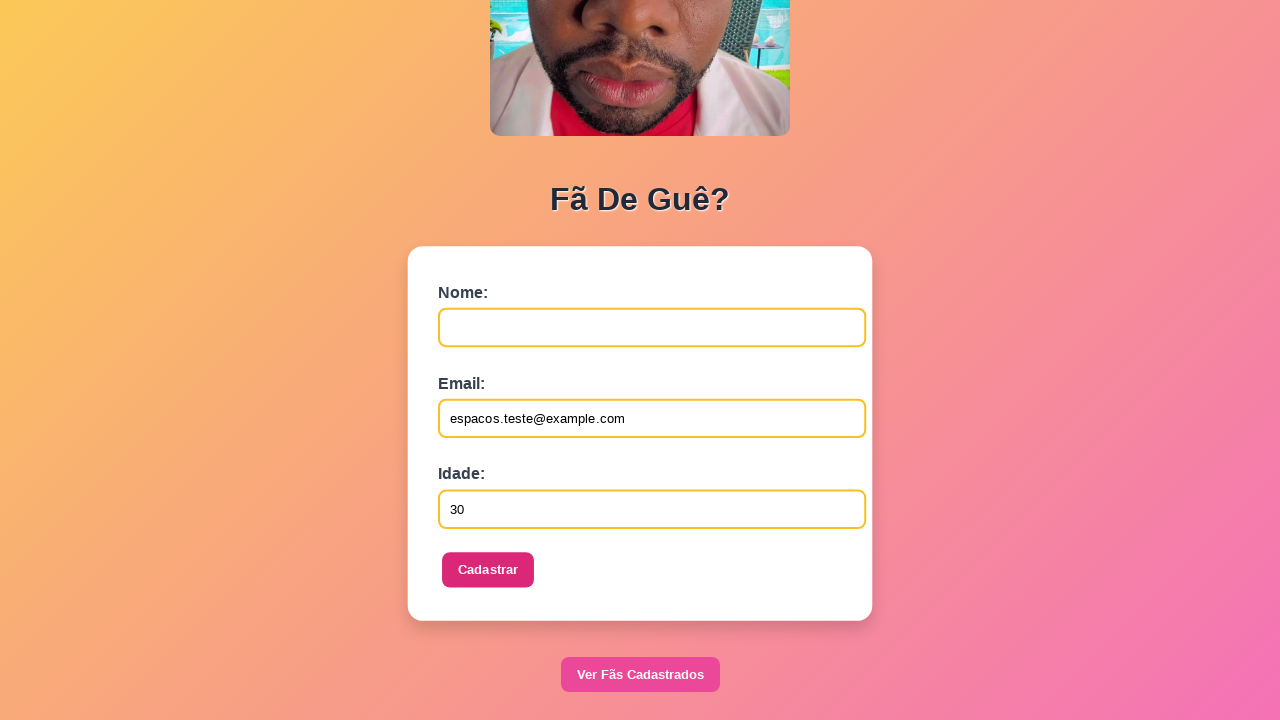